Tests dropdown selection functionality on a travel booking form by selecting origin and destination locations

Starting URL: https://rahulshettyacademy.com/dropdownsPractise/

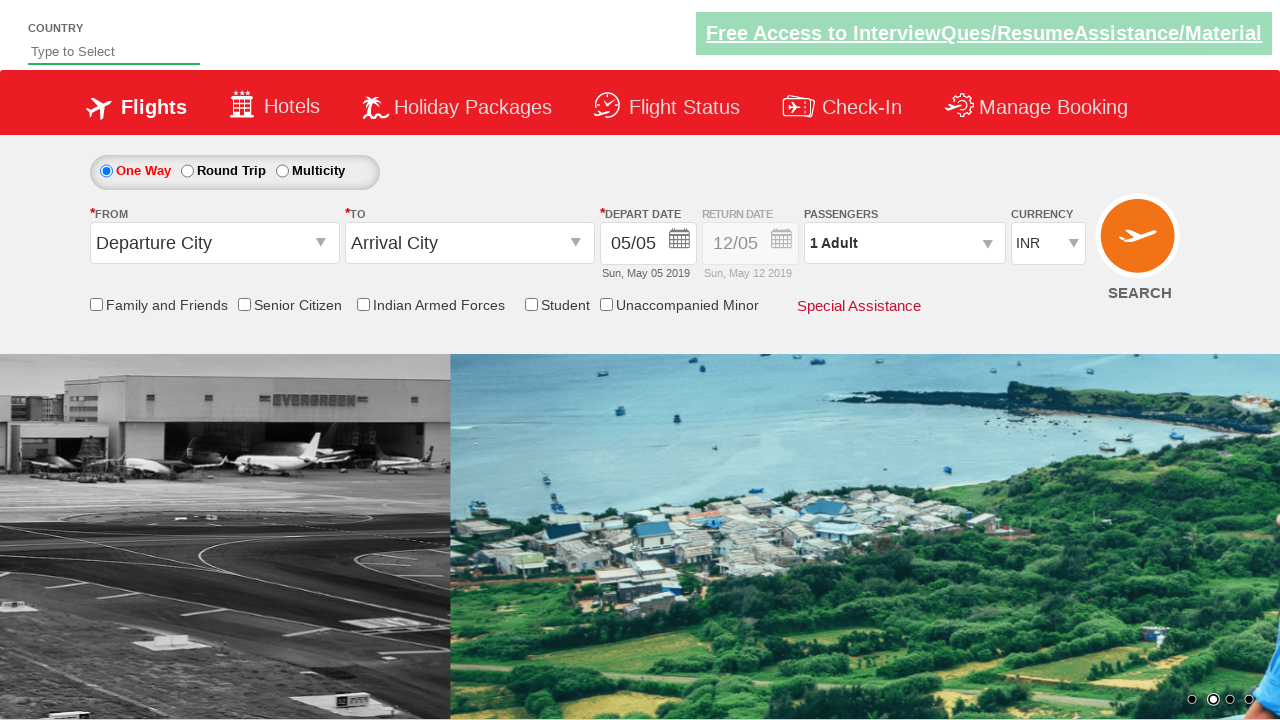

Clicked on origin station dropdown at (214, 243) on input#ctl00_mainContent_ddl_originStation1_CTXT
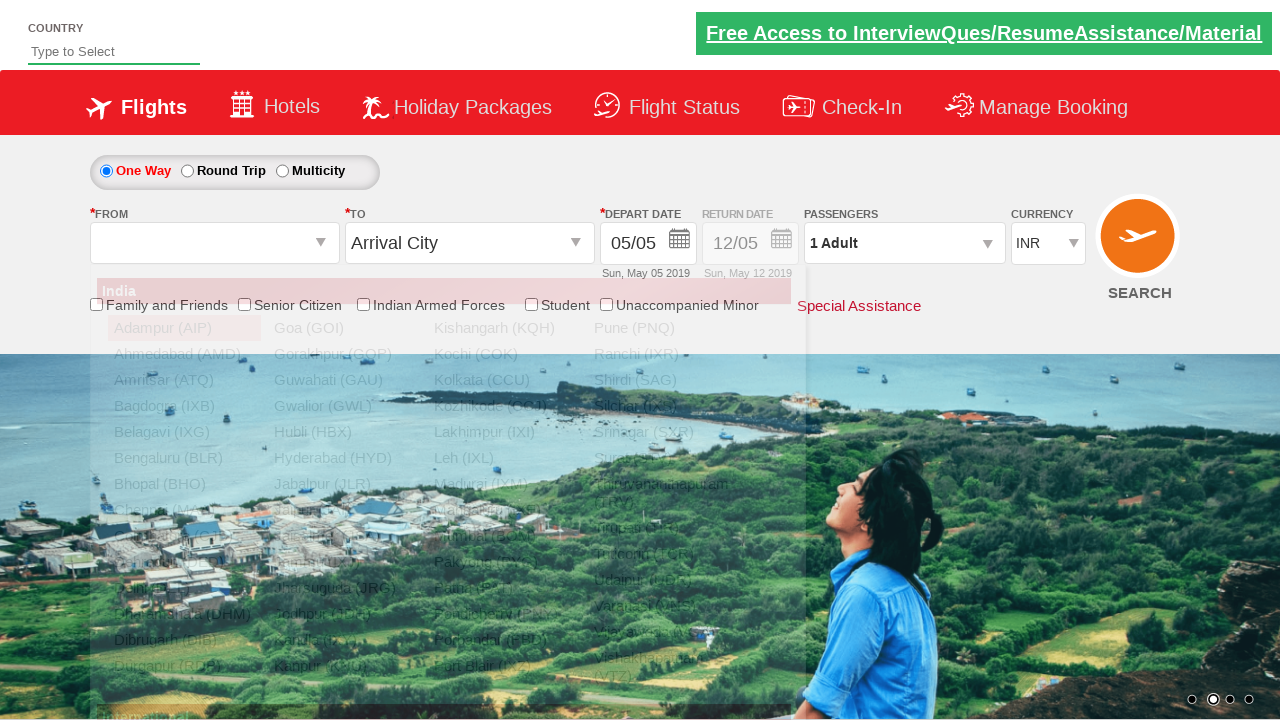

Selected Amritsar (ATQ) as origin location at (184, 380) on a:has-text('Amritsar (ATQ)')
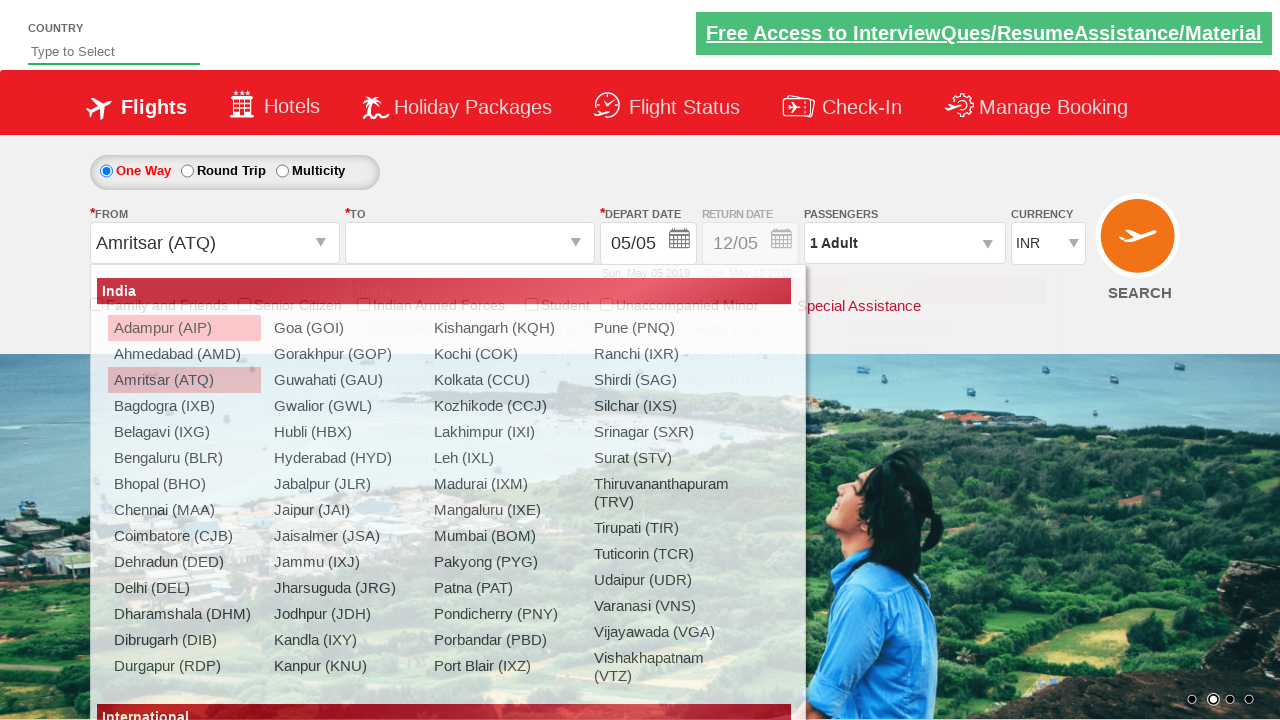

Waited for destination dropdown to be ready
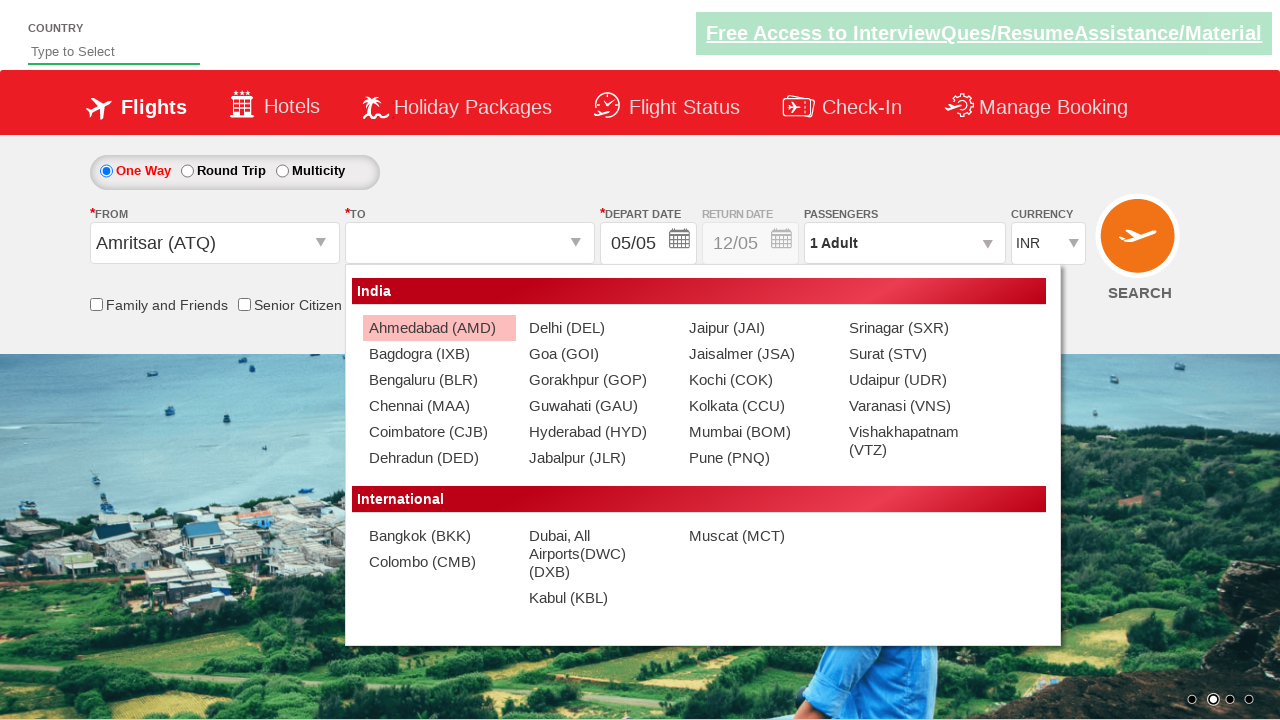

Selected destination location from dropdown at (439, 380) on xpath=//body[1]/form[1]/div[4]/div[2]/div[1]/div[5]/div[2]/div[2]/div[2]/div[3]/
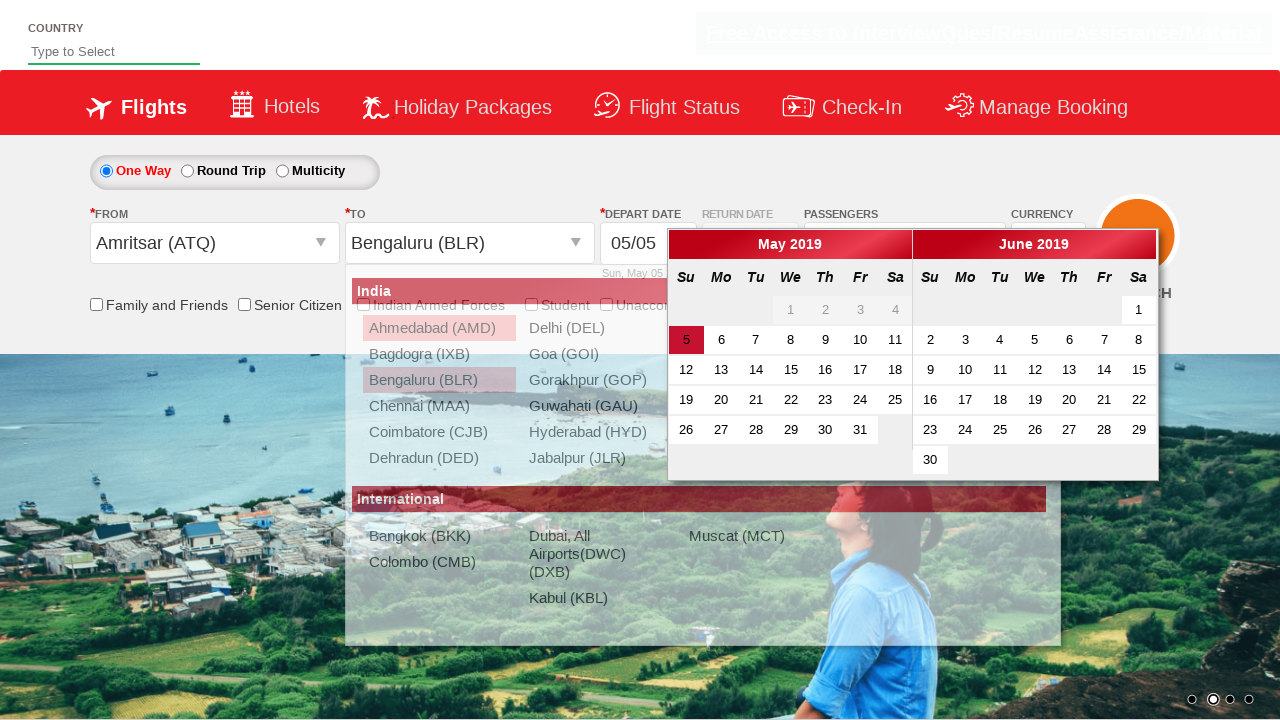

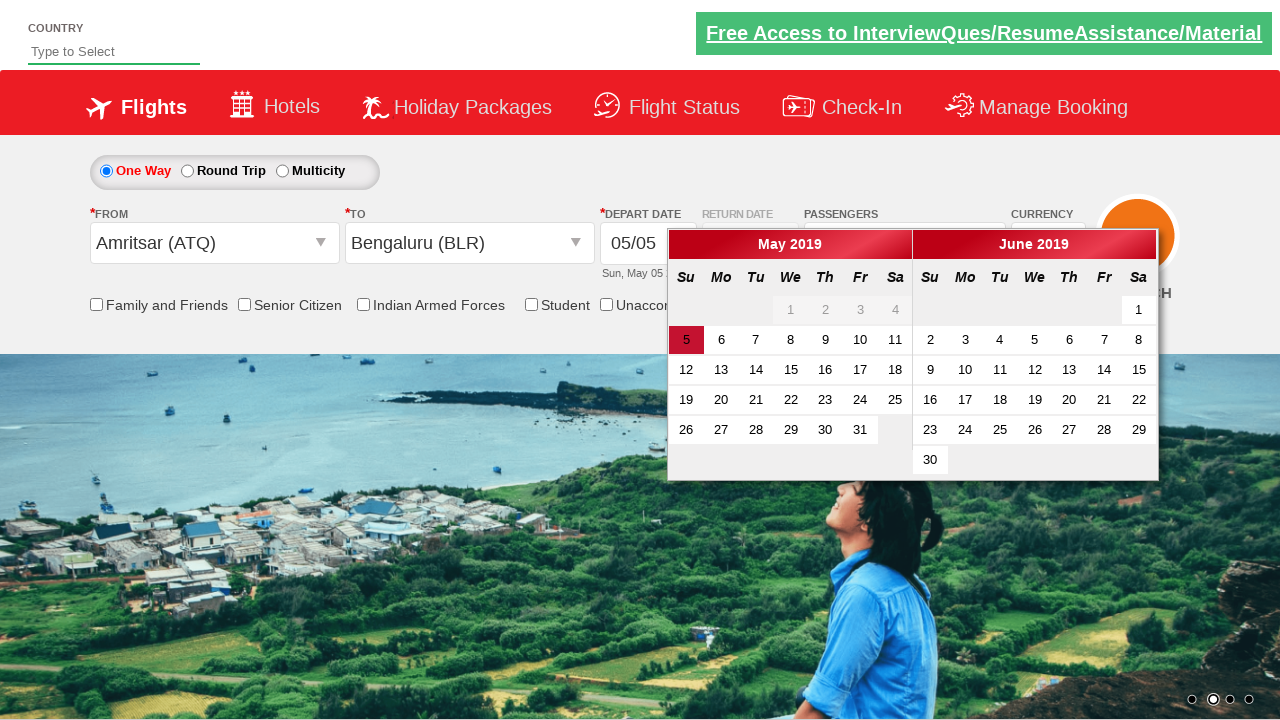